Tests various alert interactions including accepting alerts, dismissing alerts, and entering text into prompt alerts

Starting URL: https://www.leafground.com/alert.xhtml

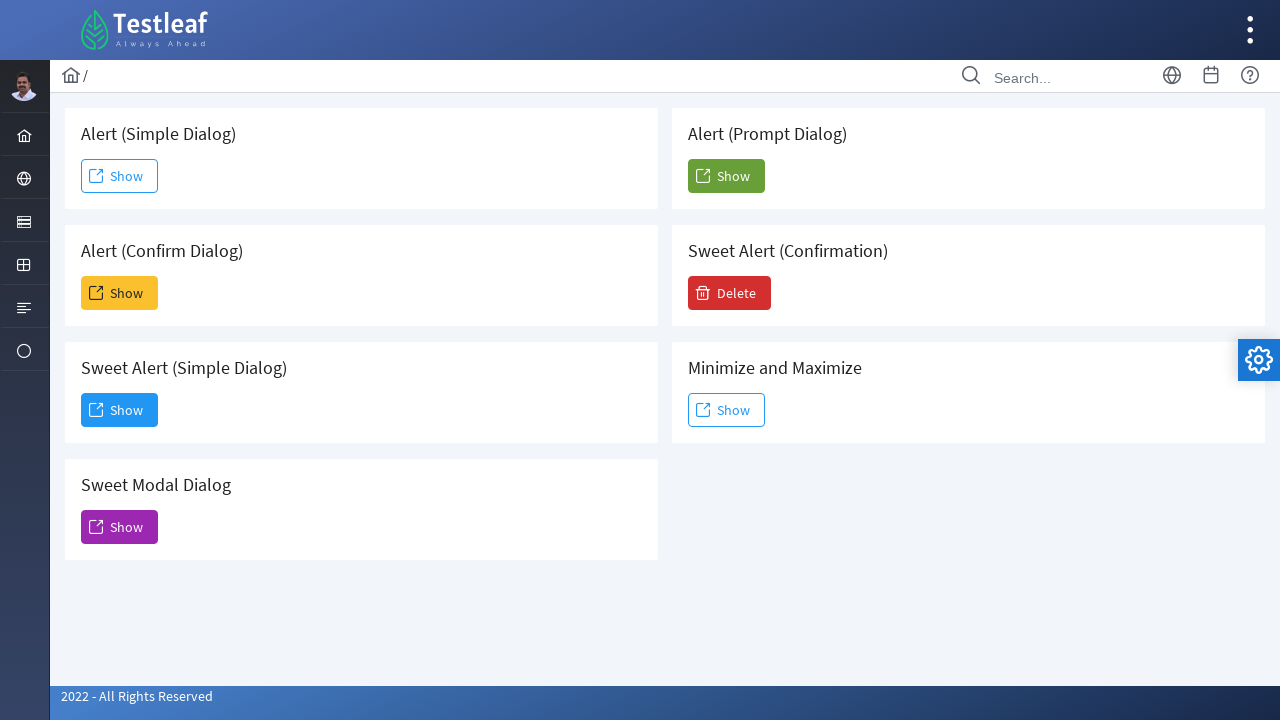

Clicked first alert button at (120, 176) on #j_idt88\:j_idt91
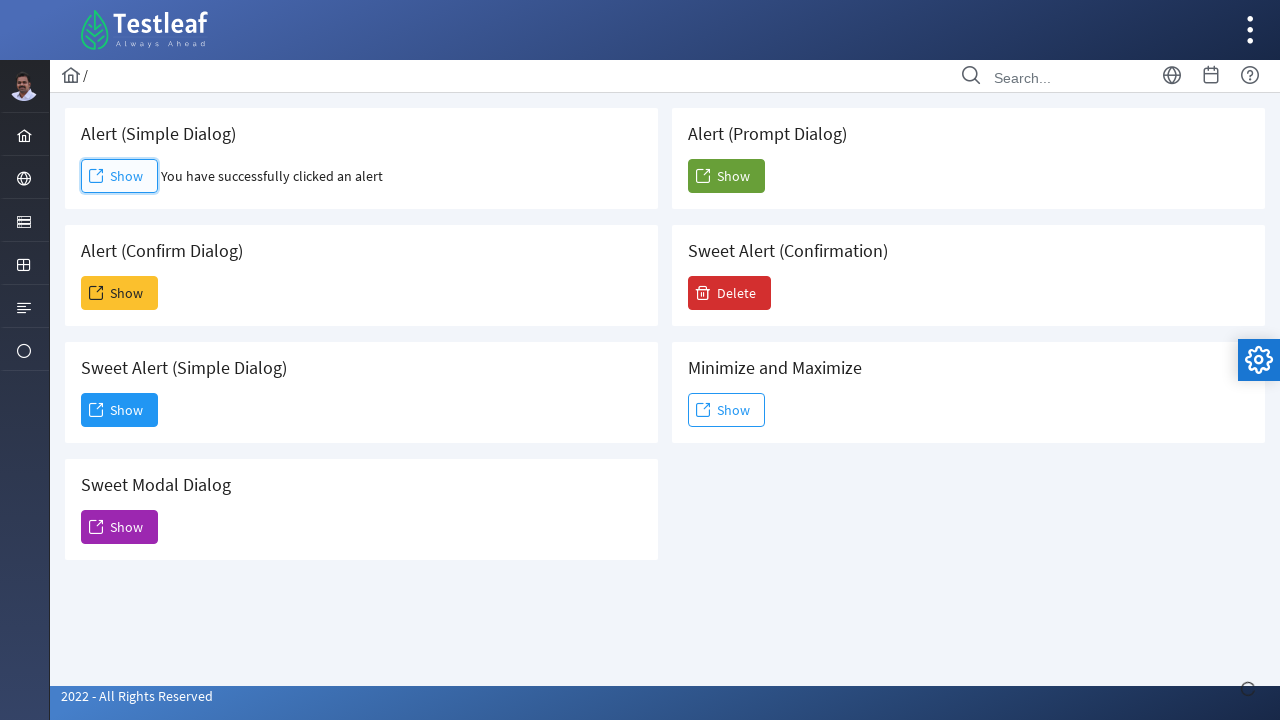

Set up dialog listener to accept alerts
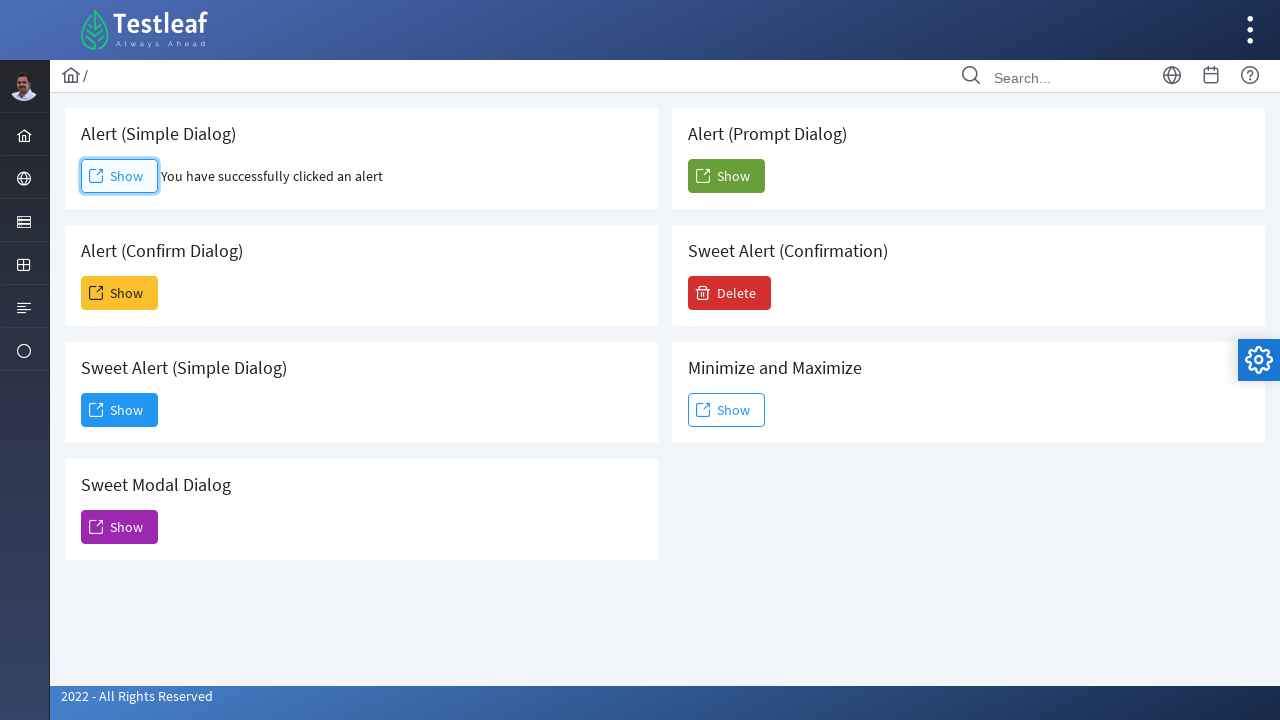

Clicked second alert button at (120, 293) on #j_idt88\:j_idt93
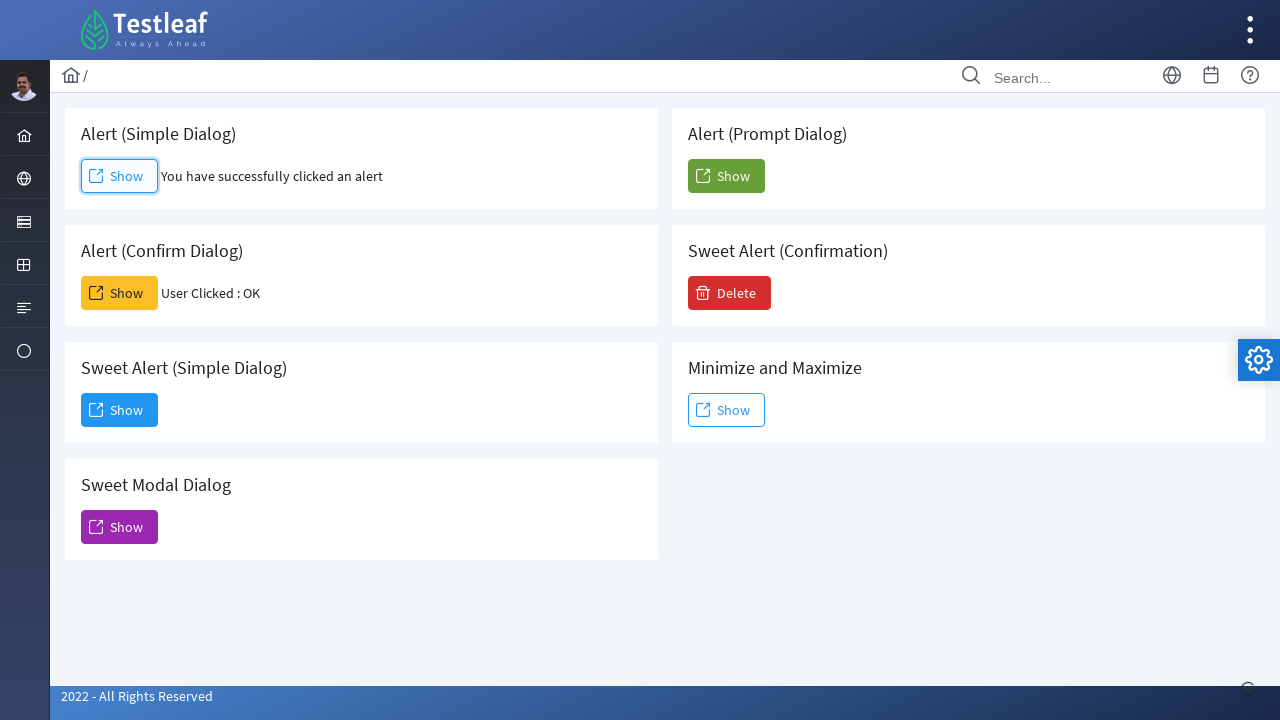

Set up dialog listener to handle prompt with 'Muzzammil'
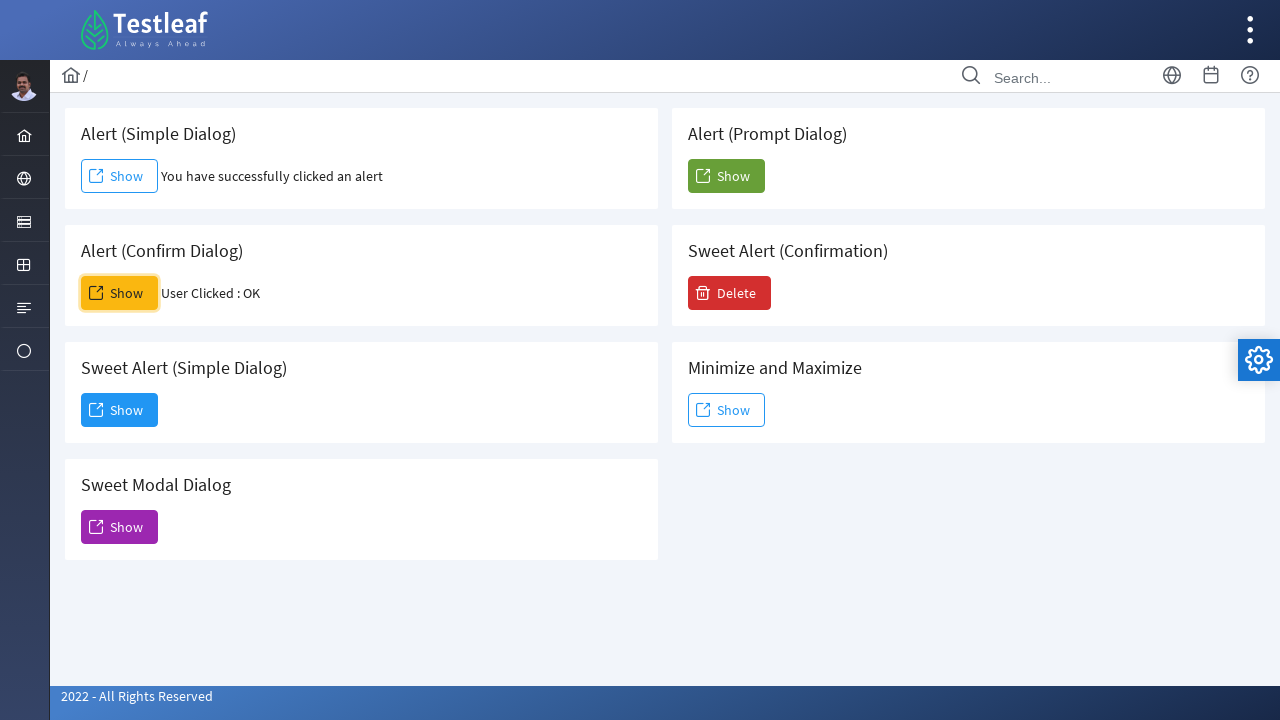

Clicked third alert button (prompt) at (726, 176) on #j_idt88\:j_idt104
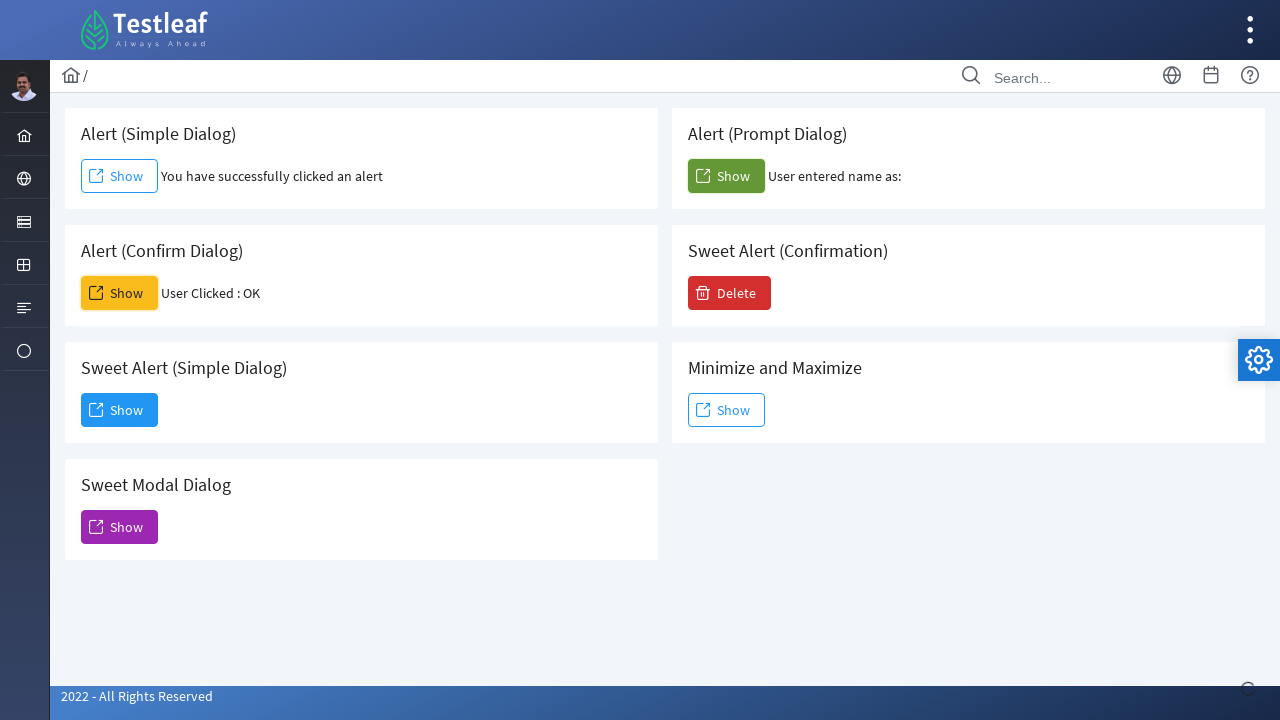

Retrieved result text from confirm_result element
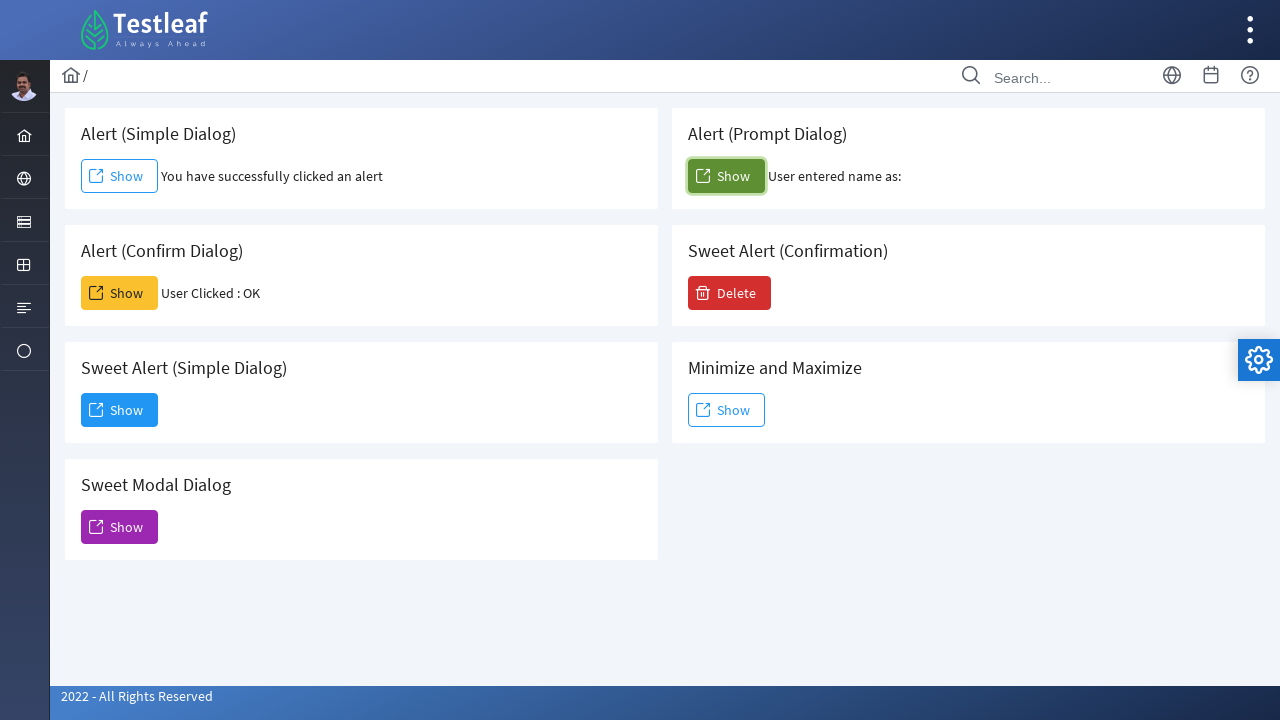

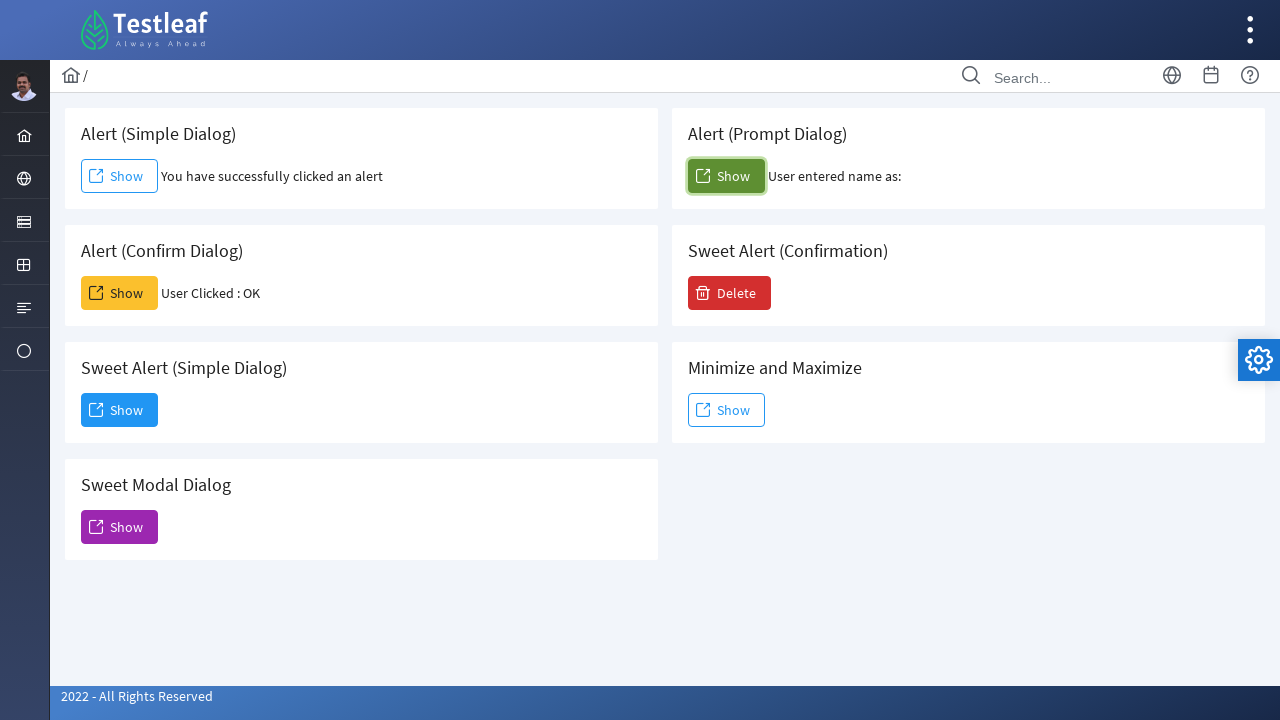